Tests mouse hover functionality by hovering over an element to reveal a dropdown menu and clicking on an option

Starting URL: https://rahulshettyacademy.com/AutomationPractice/

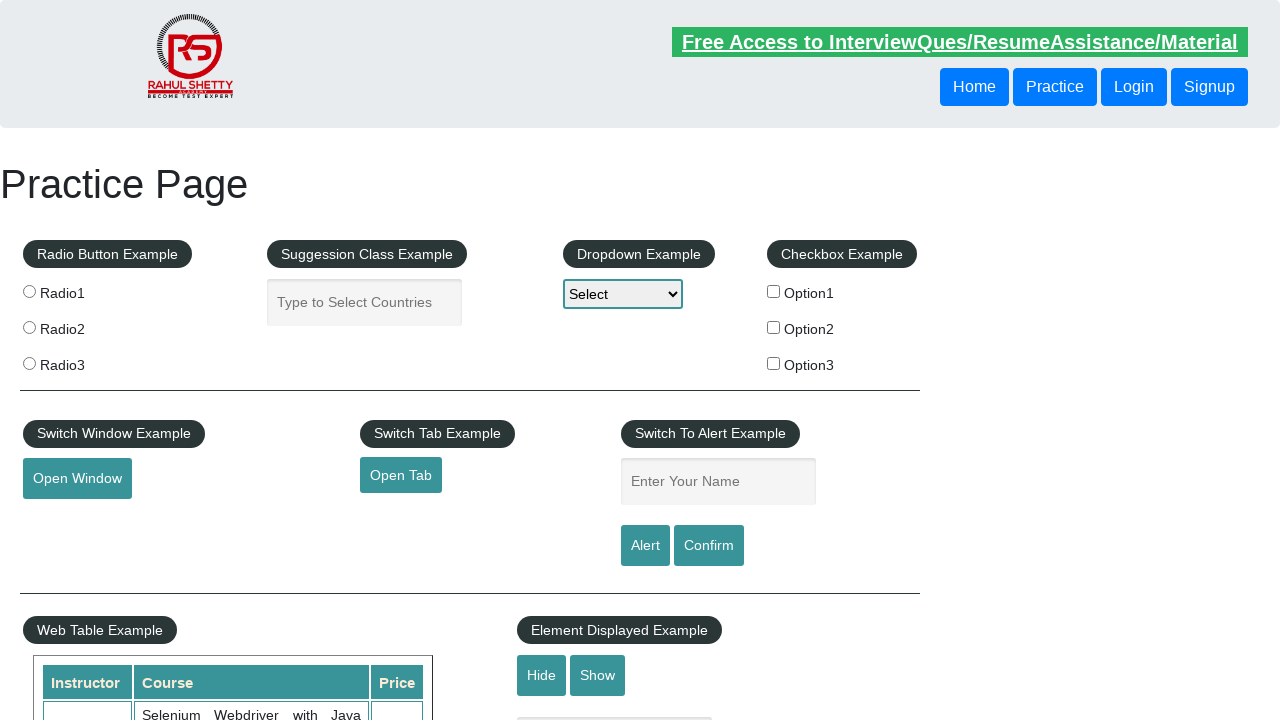

Hovered over mouse hover button to reveal dropdown menu at (83, 361) on button#mousehover
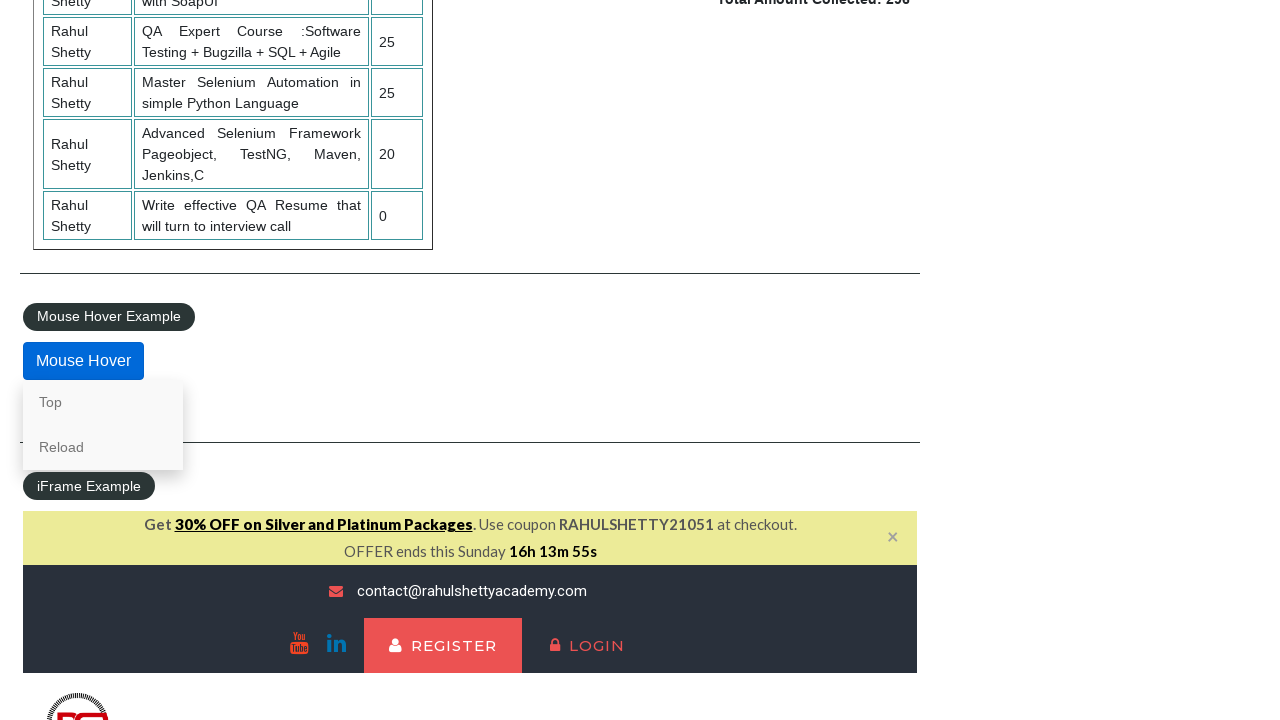

Clicked on 'Top' option in the dropdown menu at (103, 402) on xpath=//a[text()='Top']
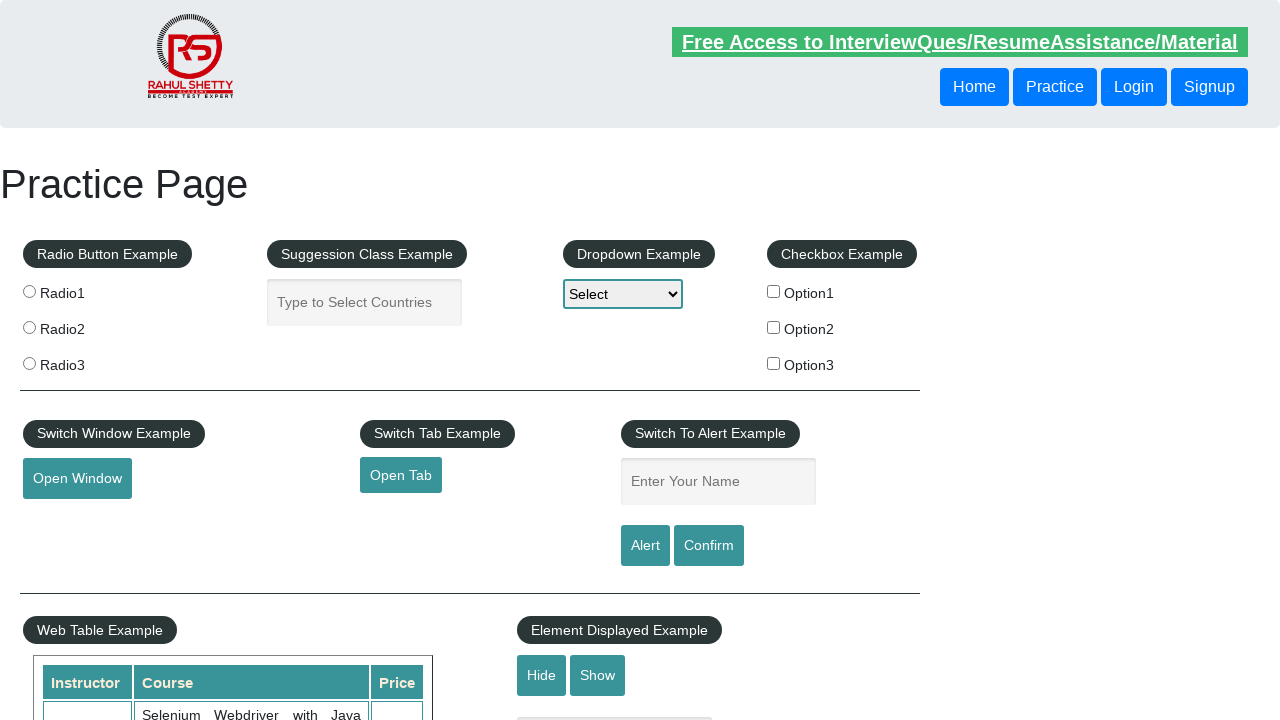

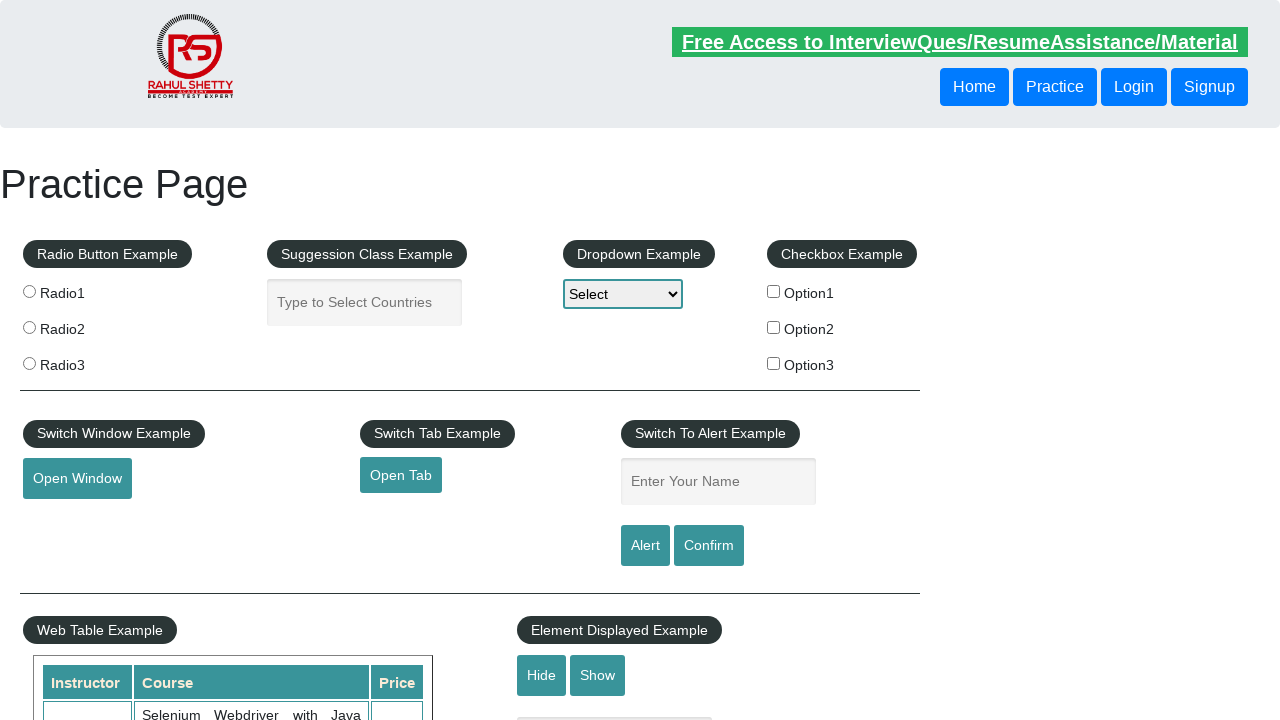